Tests navigation to Trello homepage and clicking the Sign Up link to verify the signup flow is accessible

Starting URL: https://trello.com

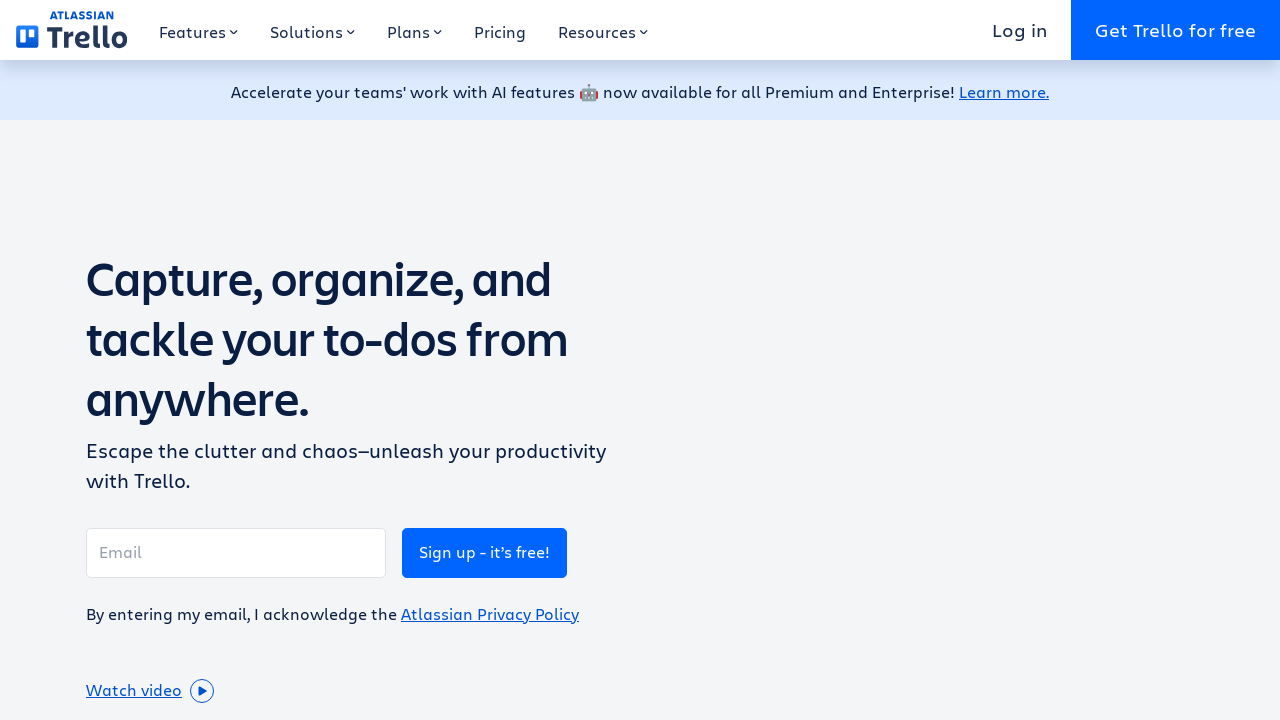

Set viewport size to 1382x744
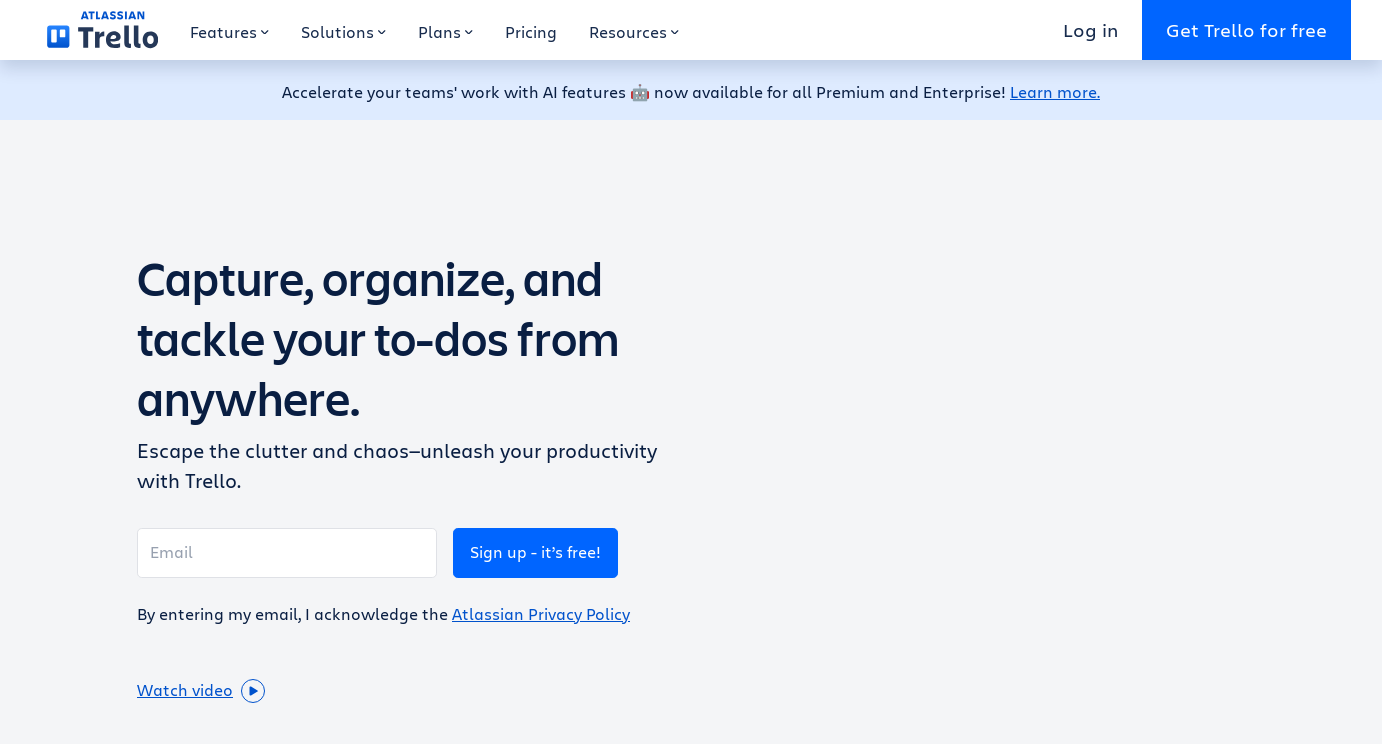

Clicked Sign Up link to verify signup flow is accessible at (536, 553) on text=Sign Up
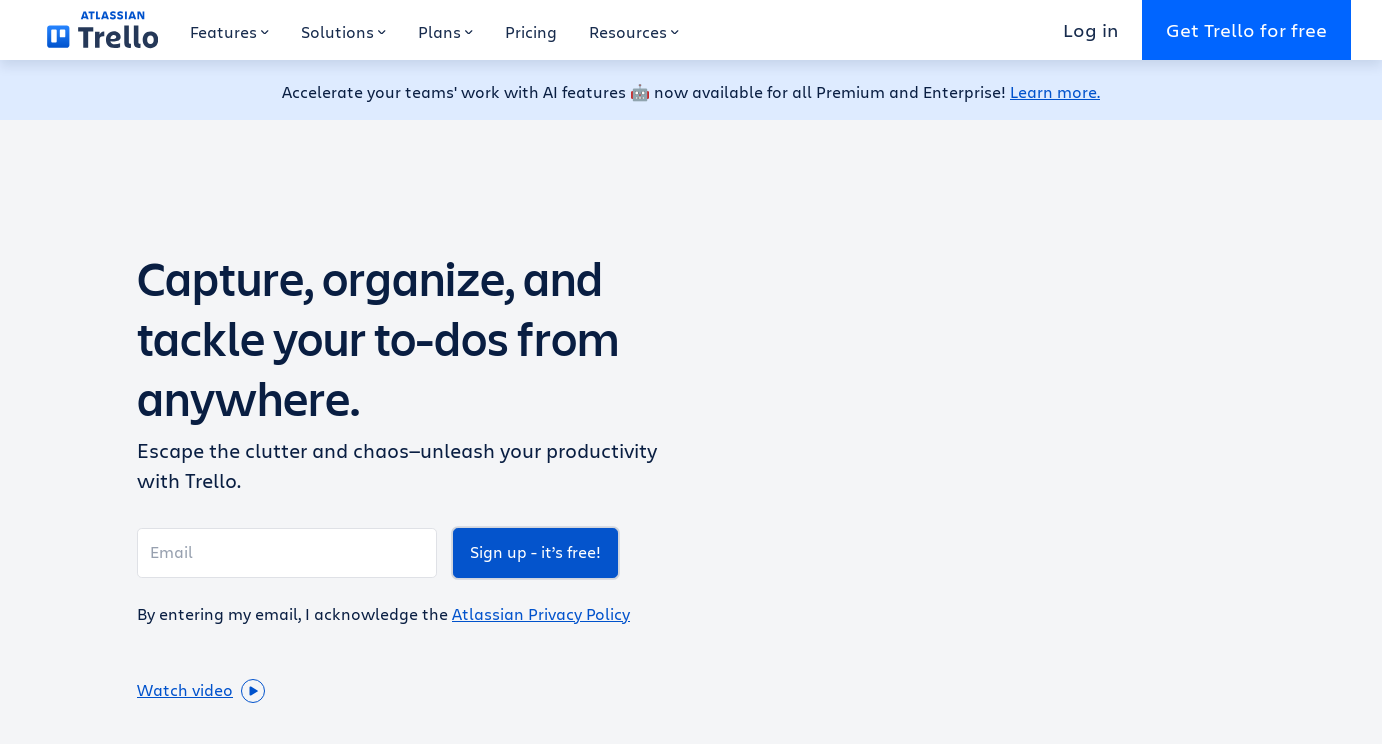

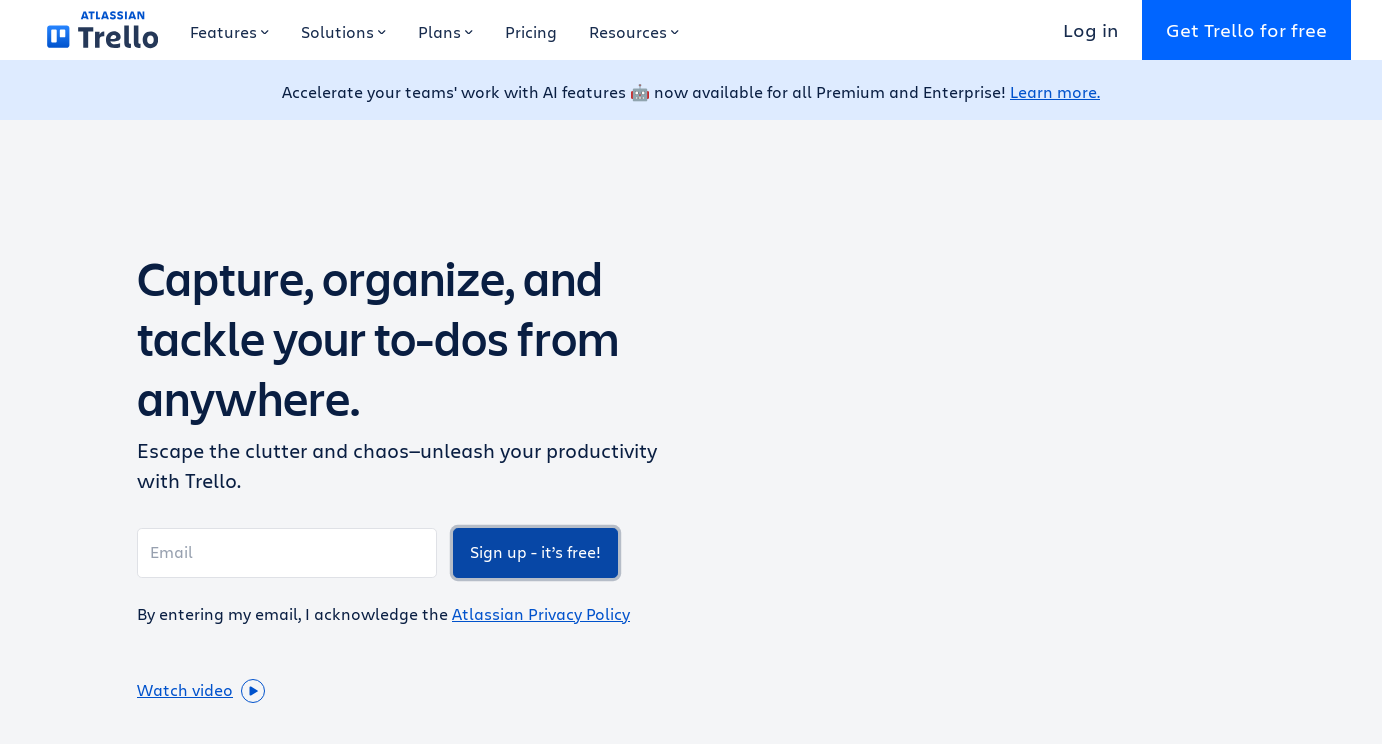